Tests adding a new todo item by typing text in the input field and pressing enter

Starting URL: https://devmountain.github.io/qa_todos/

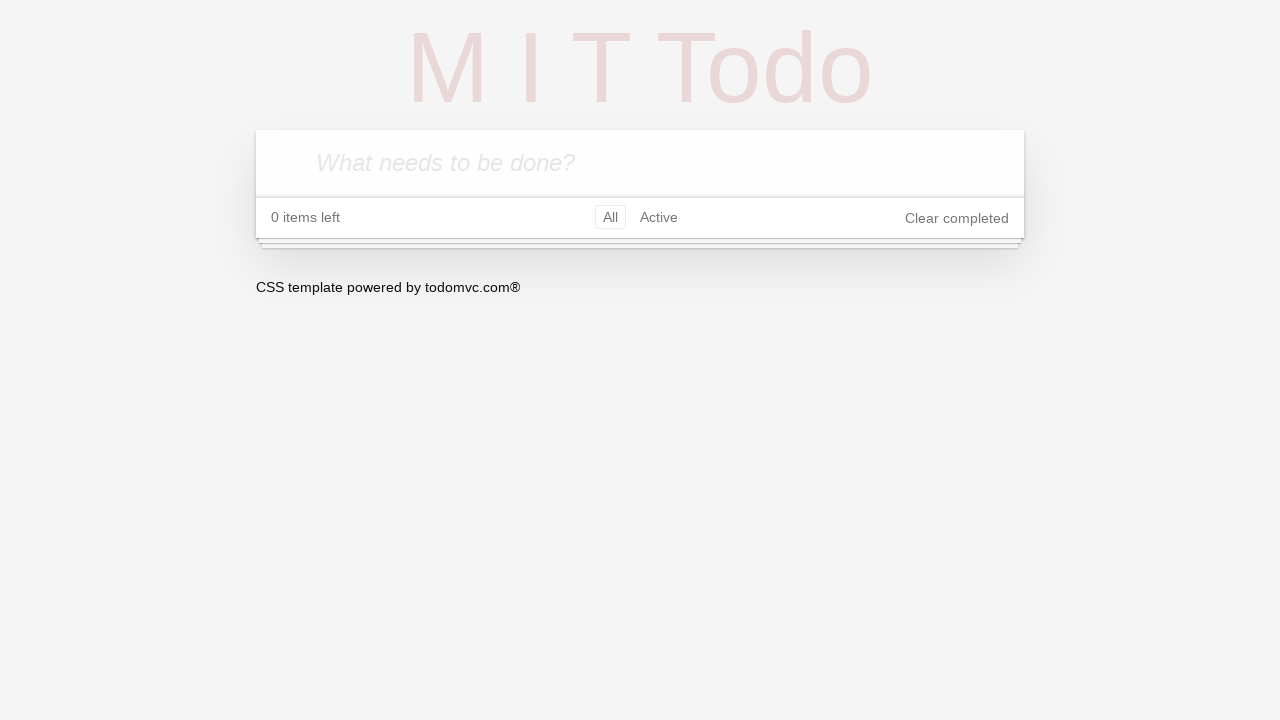

Waited for todo input field to be available
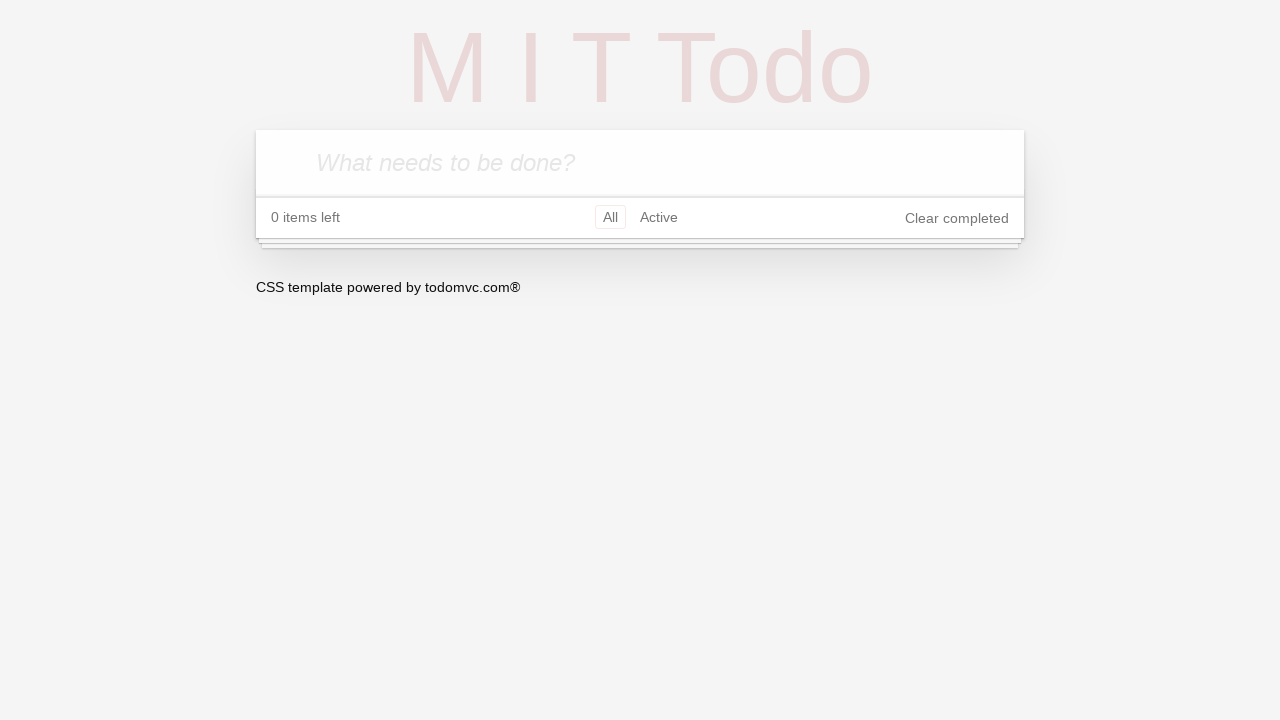

Filled todo input field with 'Test To-Do' on .new-todo
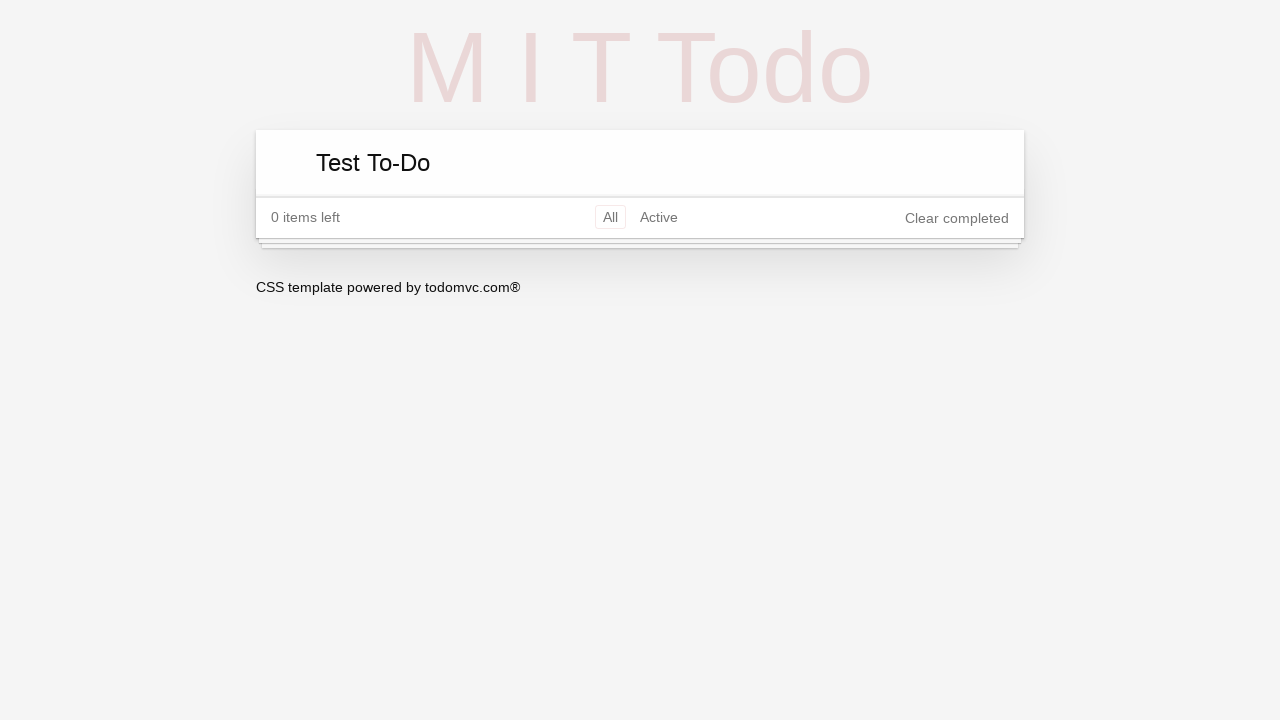

Pressed Enter to add the todo item on .new-todo
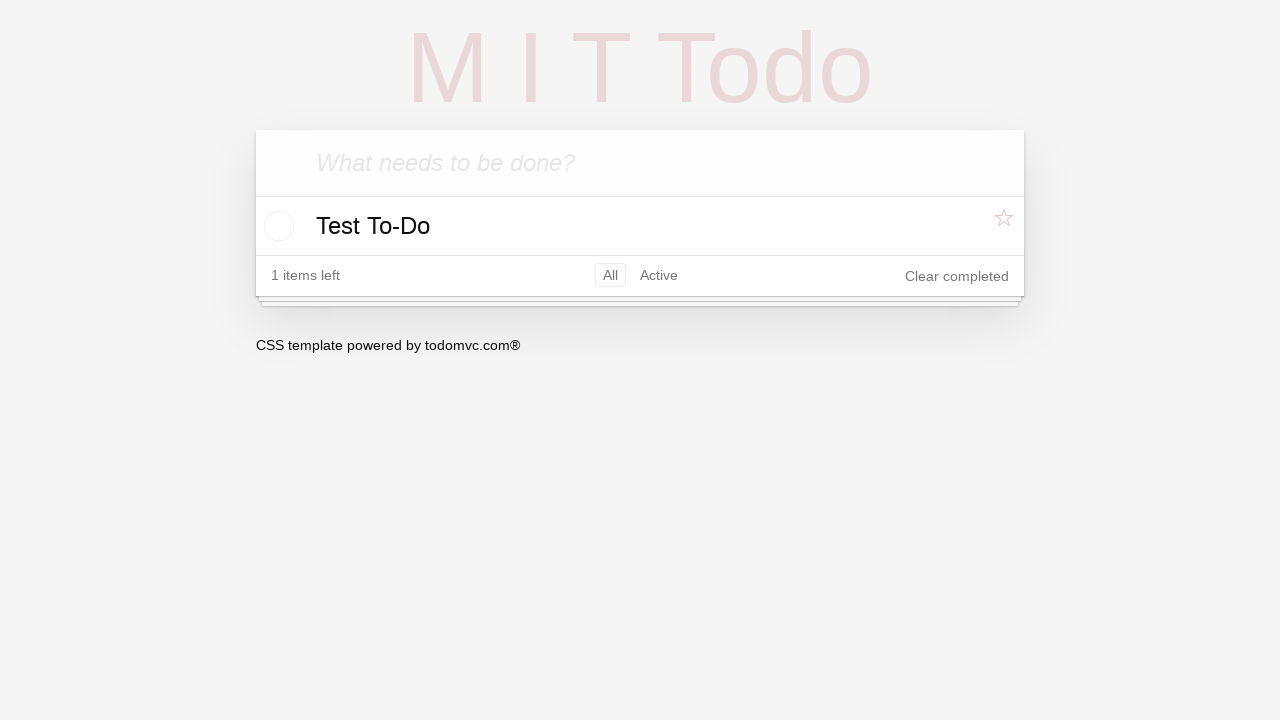

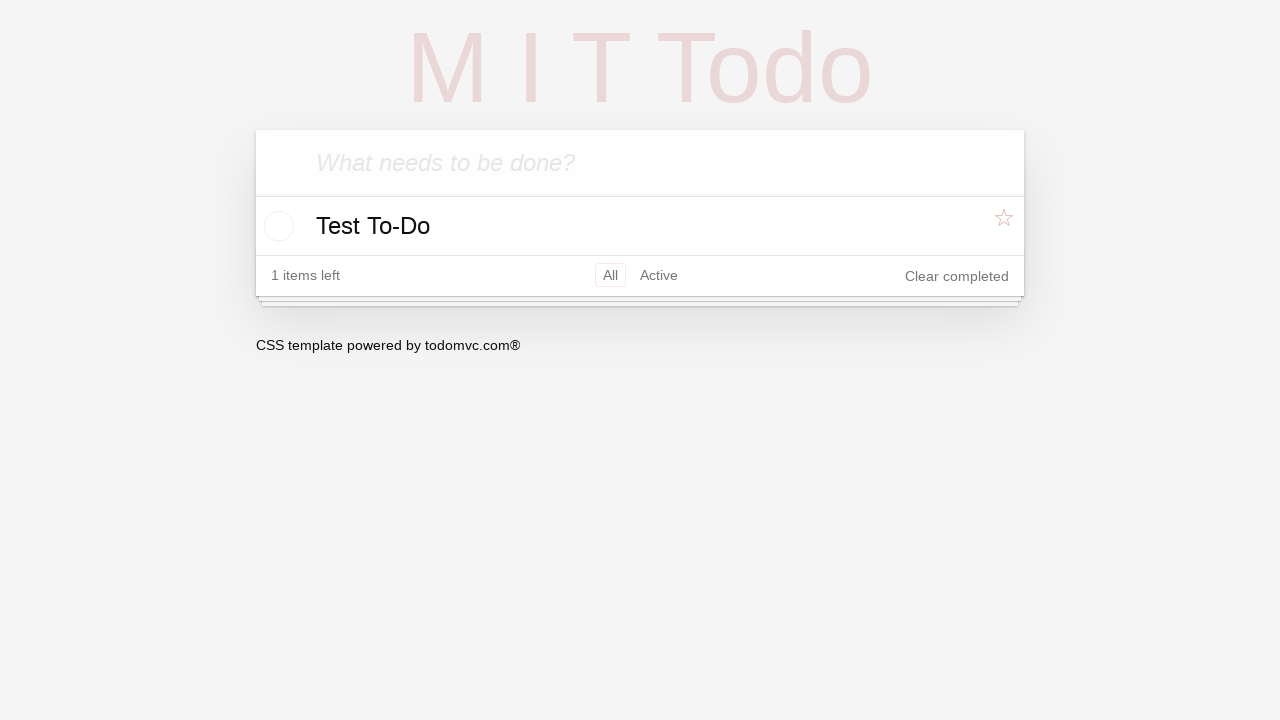